Clicks various types of links on the page including home links and API links

Starting URL: https://demoqa.com/links

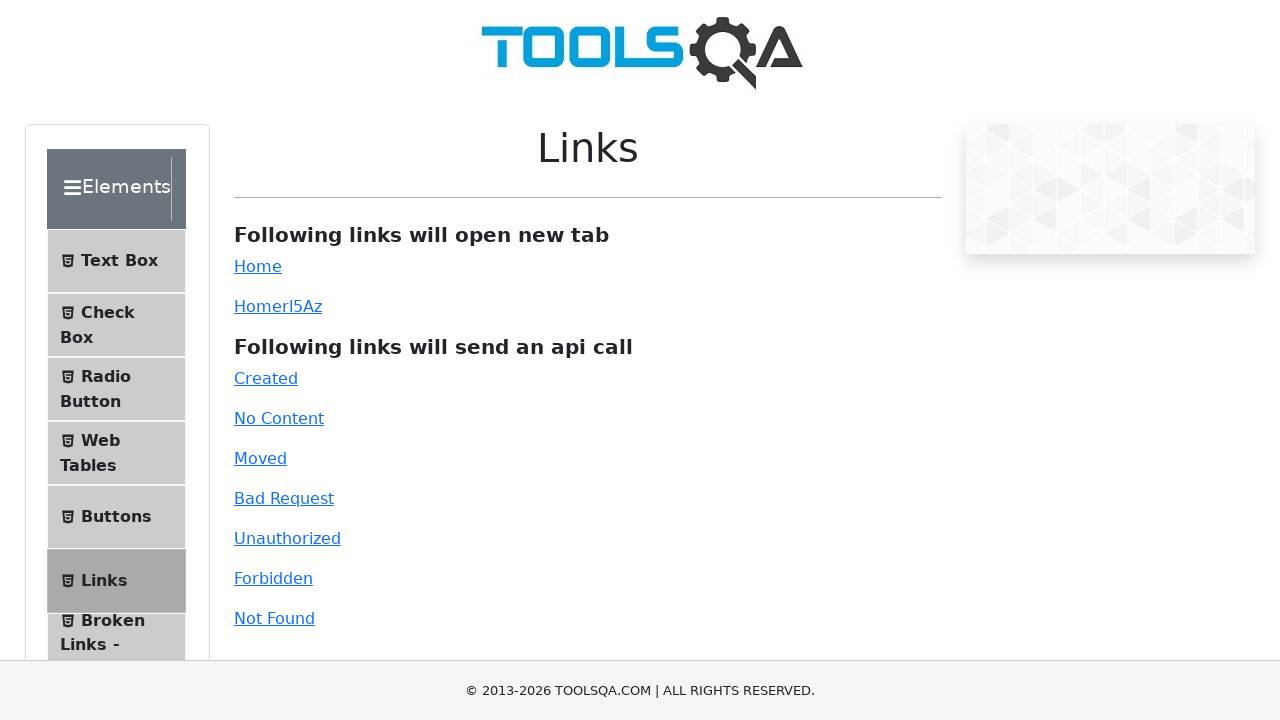

Clicked simple home link at (258, 266) on #simpleLink
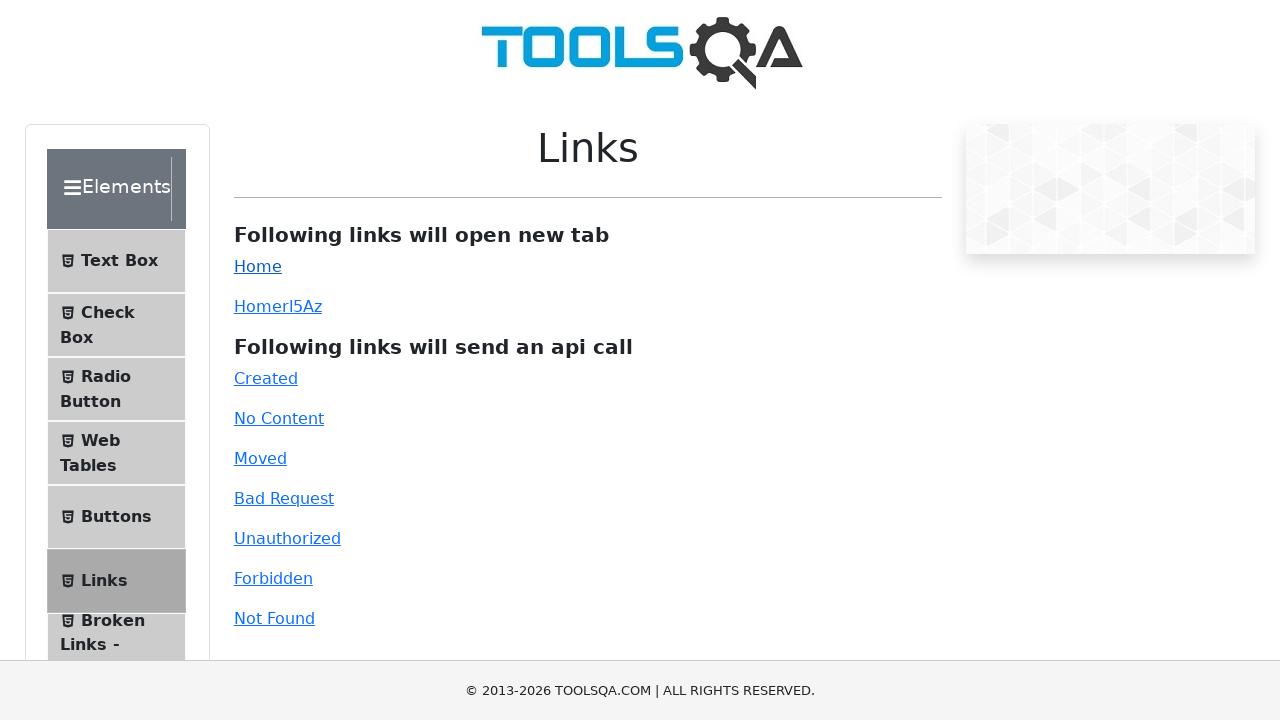

Clicked dynamic home link at (258, 306) on #dynamicLink
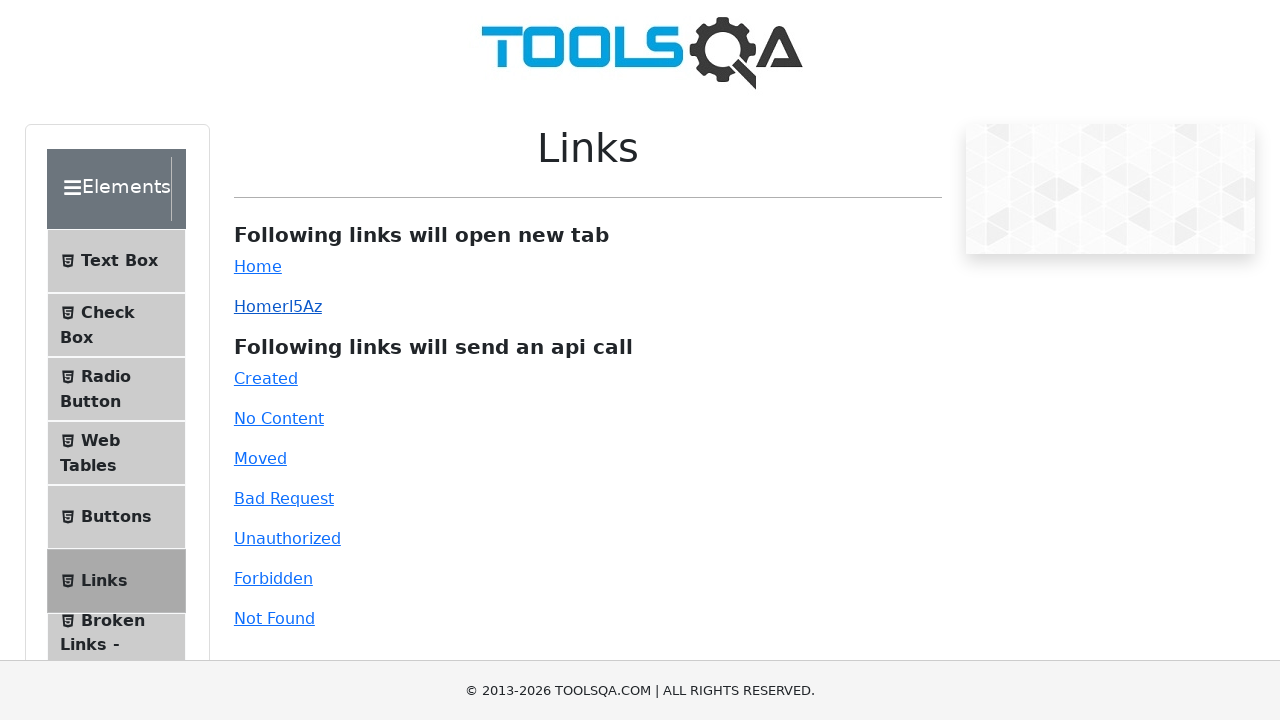

Clicked Bad Request API link at (284, 498) on a:text('Bad Request')
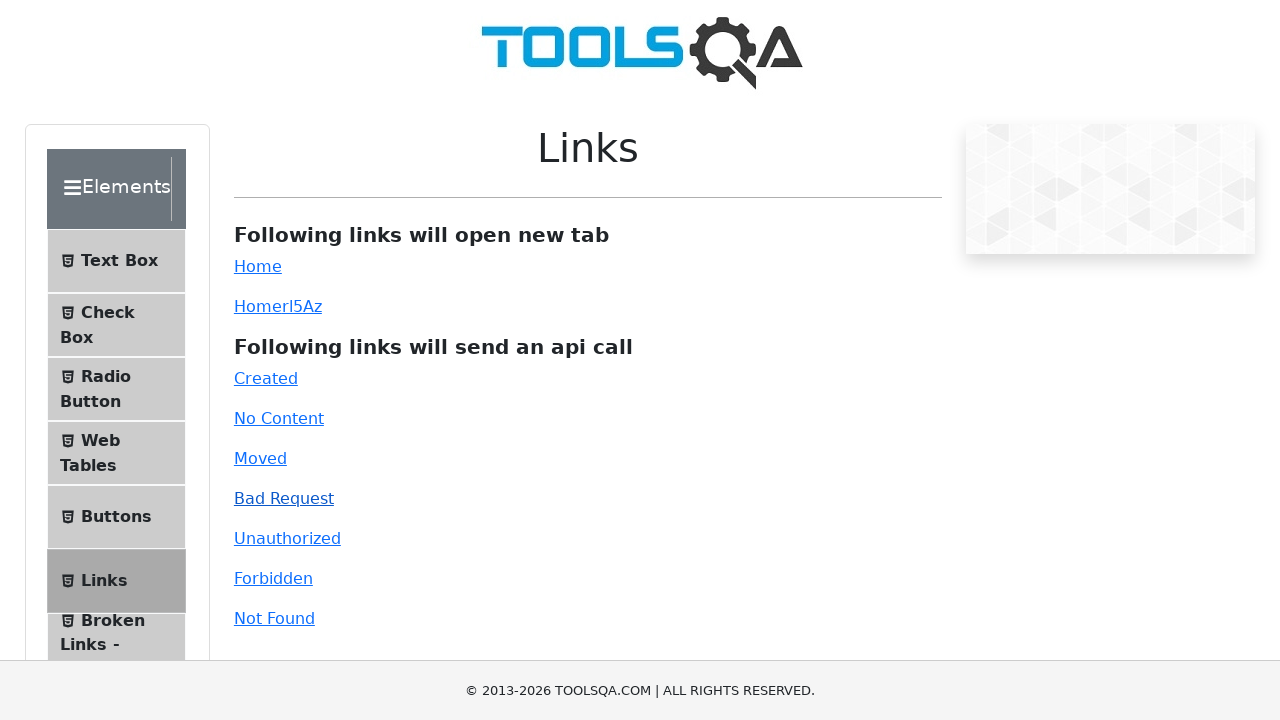

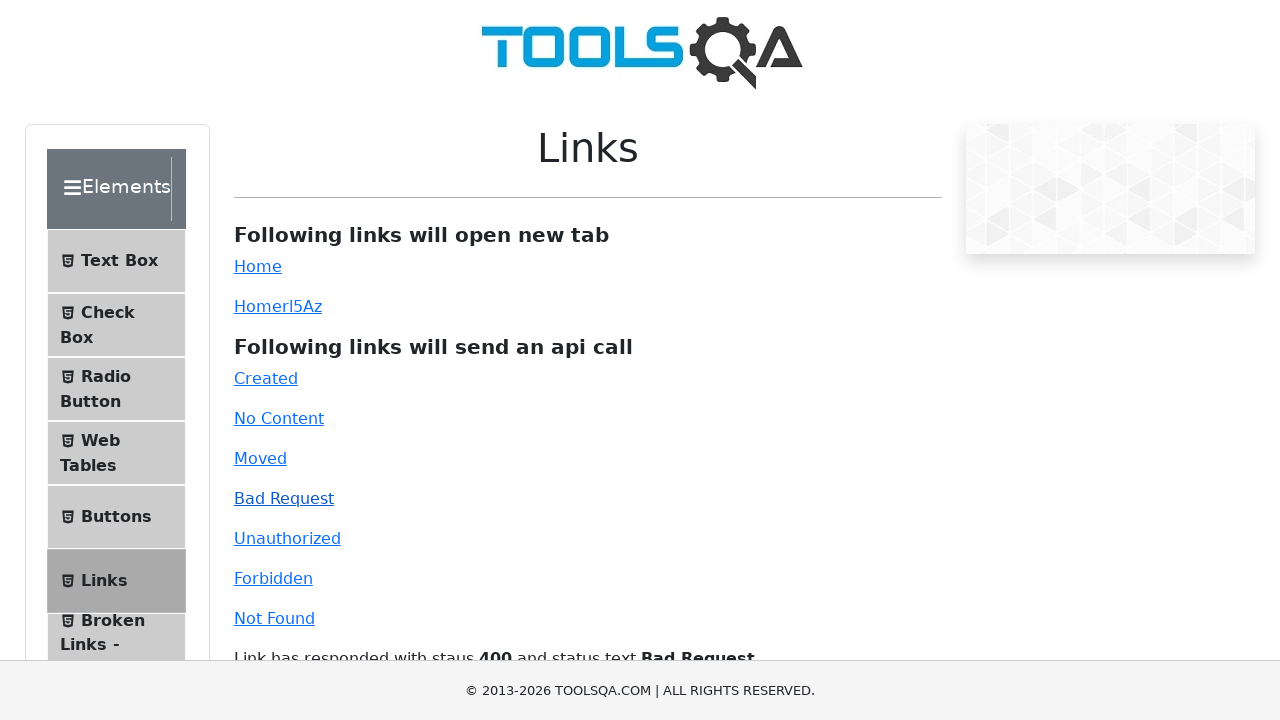